Tests FluentWait functionality by navigating to a vehicle registration form page, waiting for an image to load, and clicking on it

Starting URL: https://www.formsite.com/templates/registration-form-templates/vehicle-registration-form/

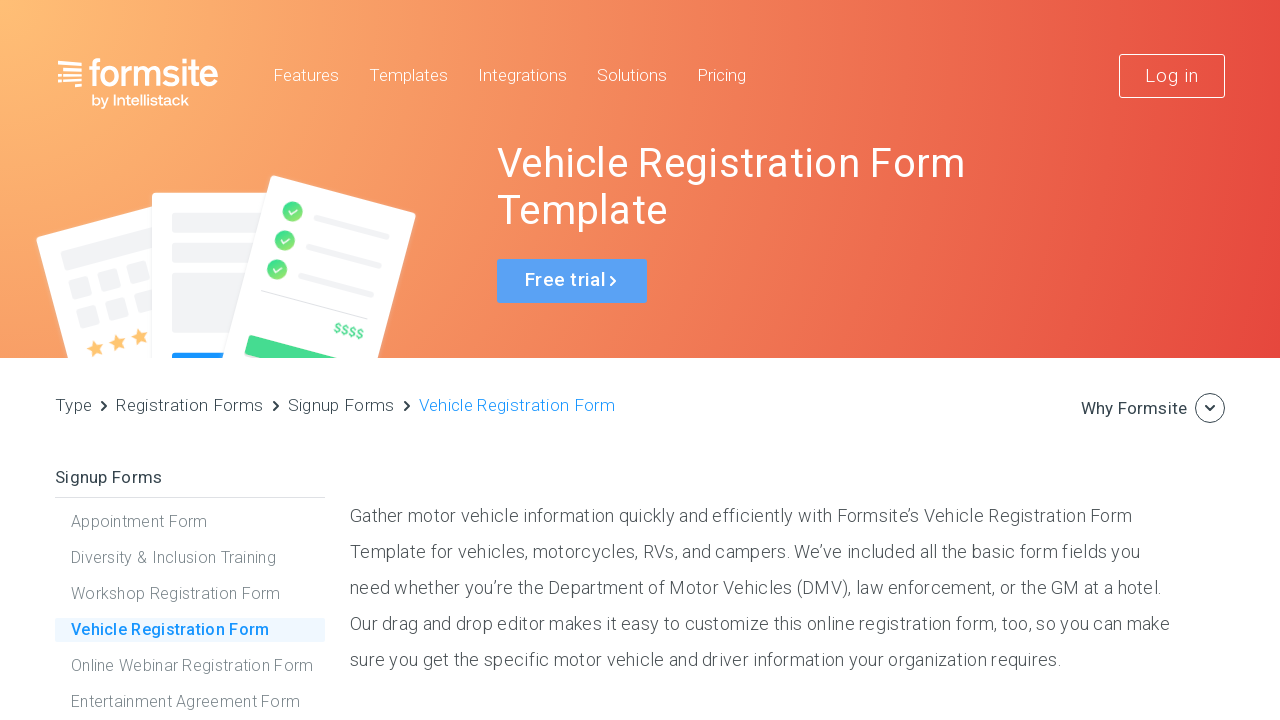

Waited for vehicle registration form image to become visible in template container
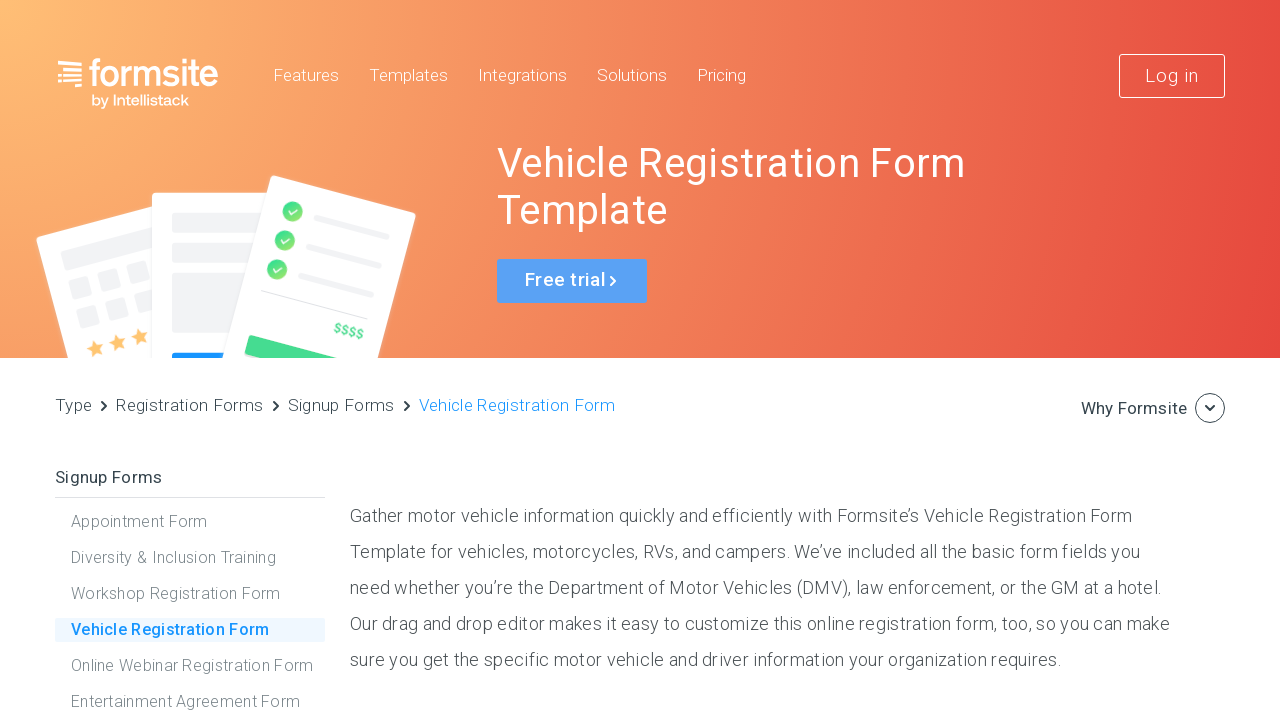

Clicked on the vehicle registration form image at (765, 360) on div#imageTemplateContainer img
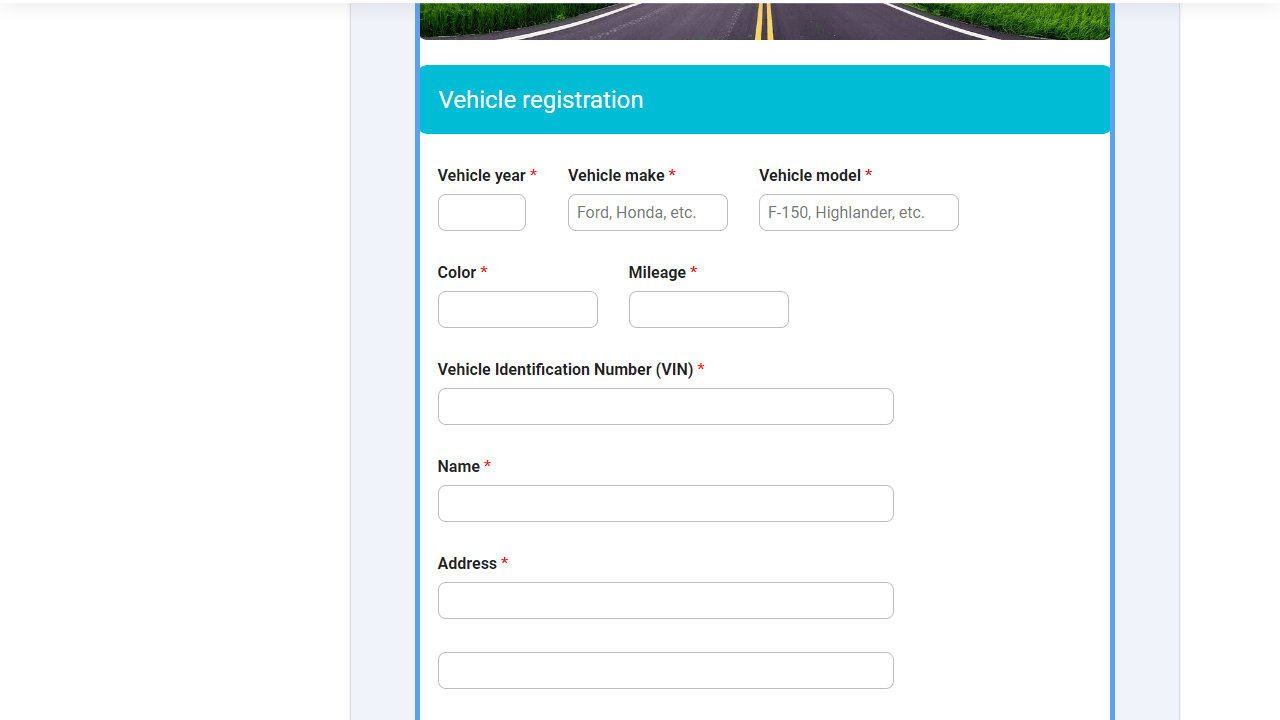

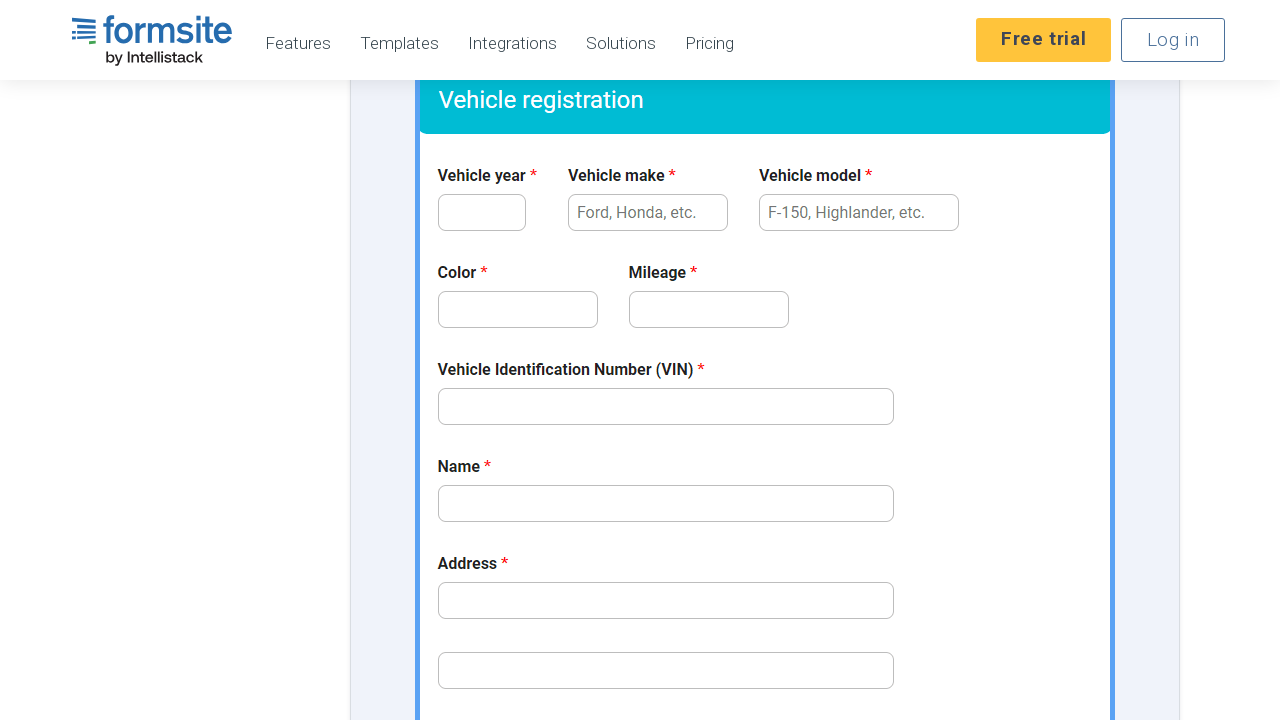